Demonstrates click-and-hold, move to element, then release mouse action for drag operation

Starting URL: https://crossbrowsertesting.github.io/drag-and-drop

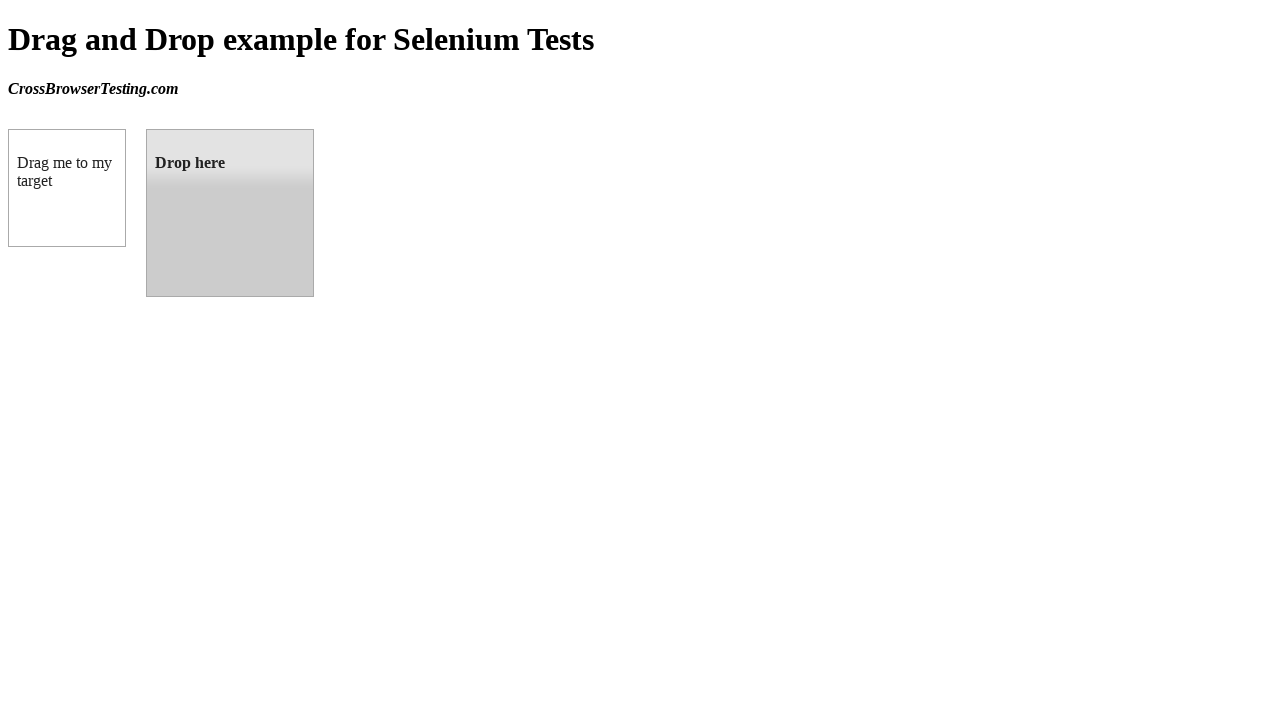

Located draggable source element
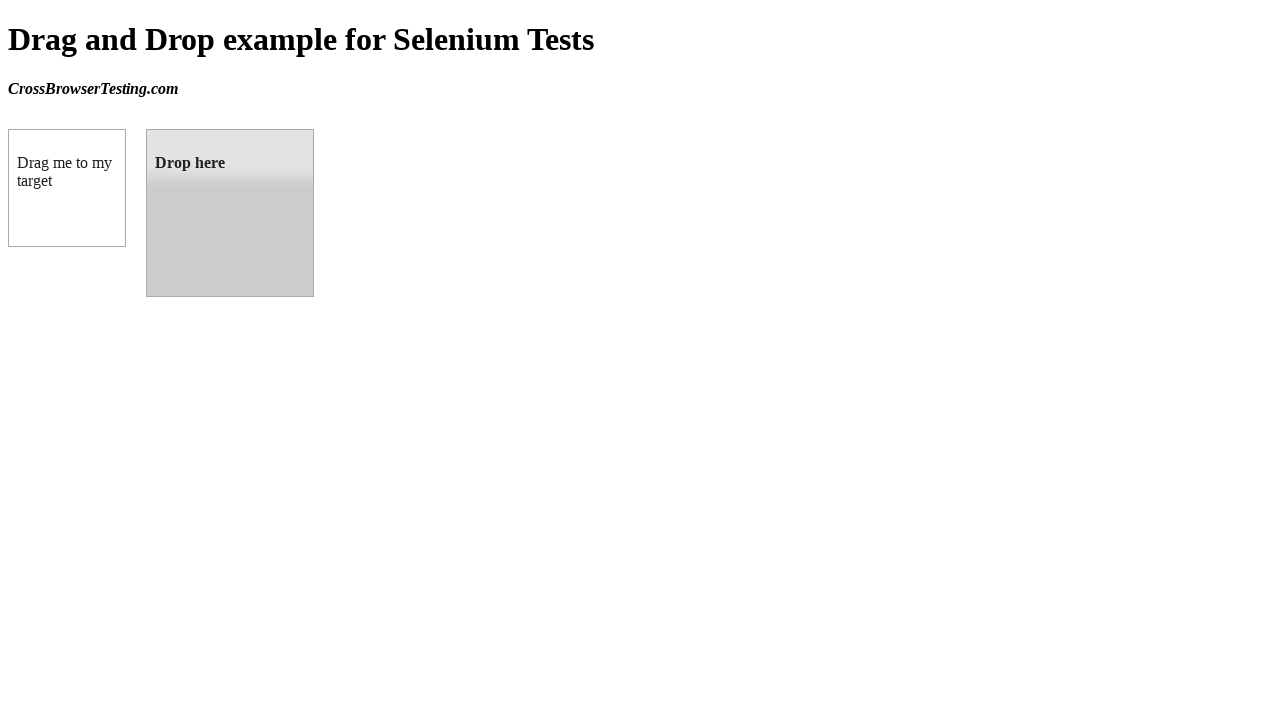

Located droppable target element
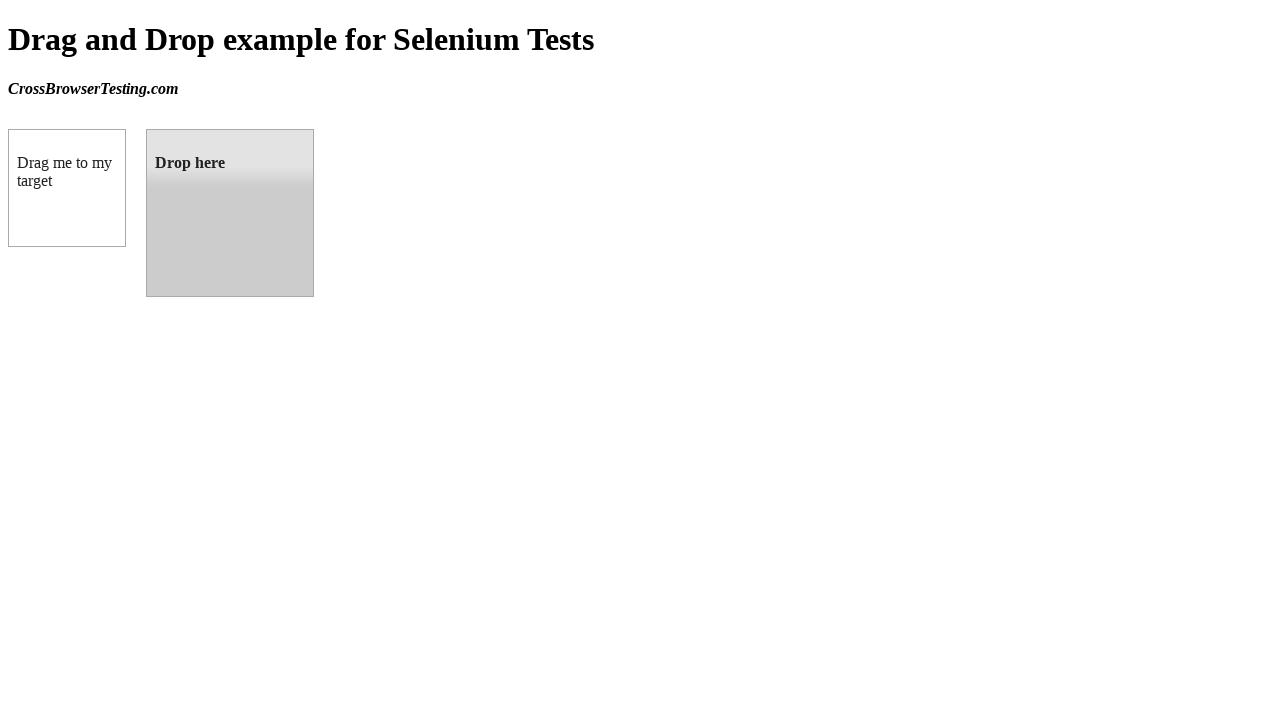

Retrieved bounding box for draggable element
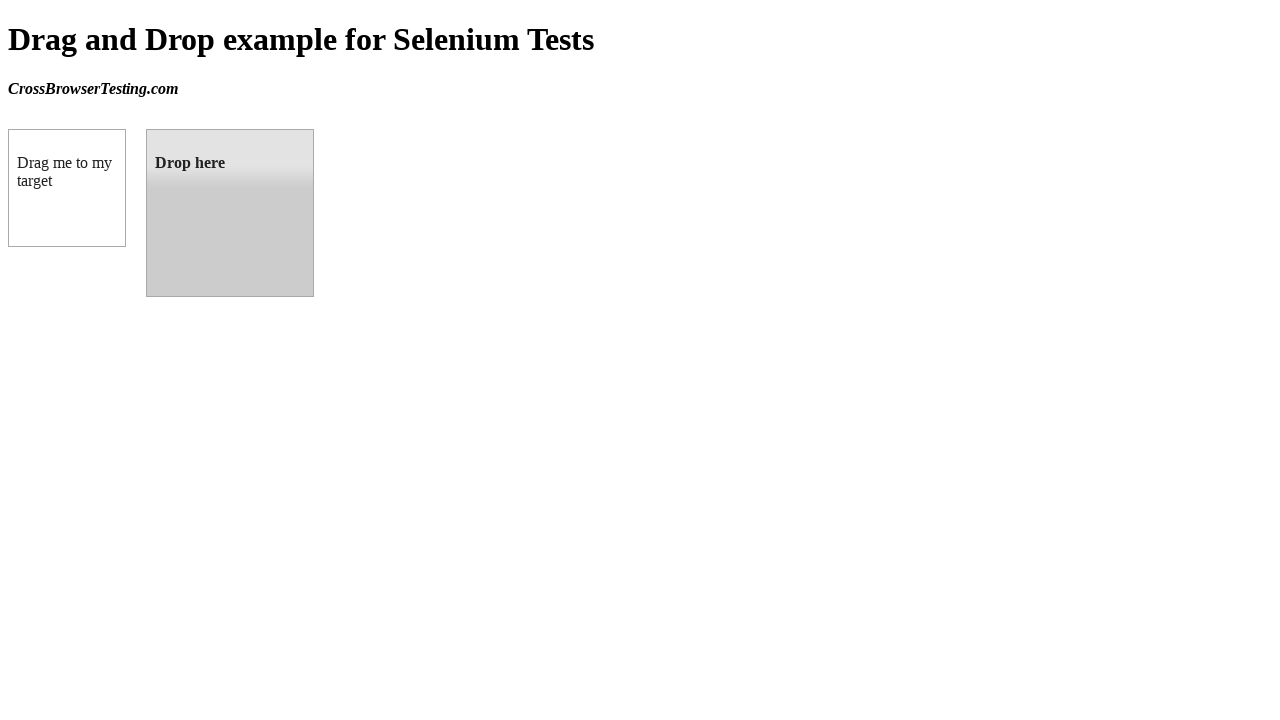

Retrieved bounding box for droppable element
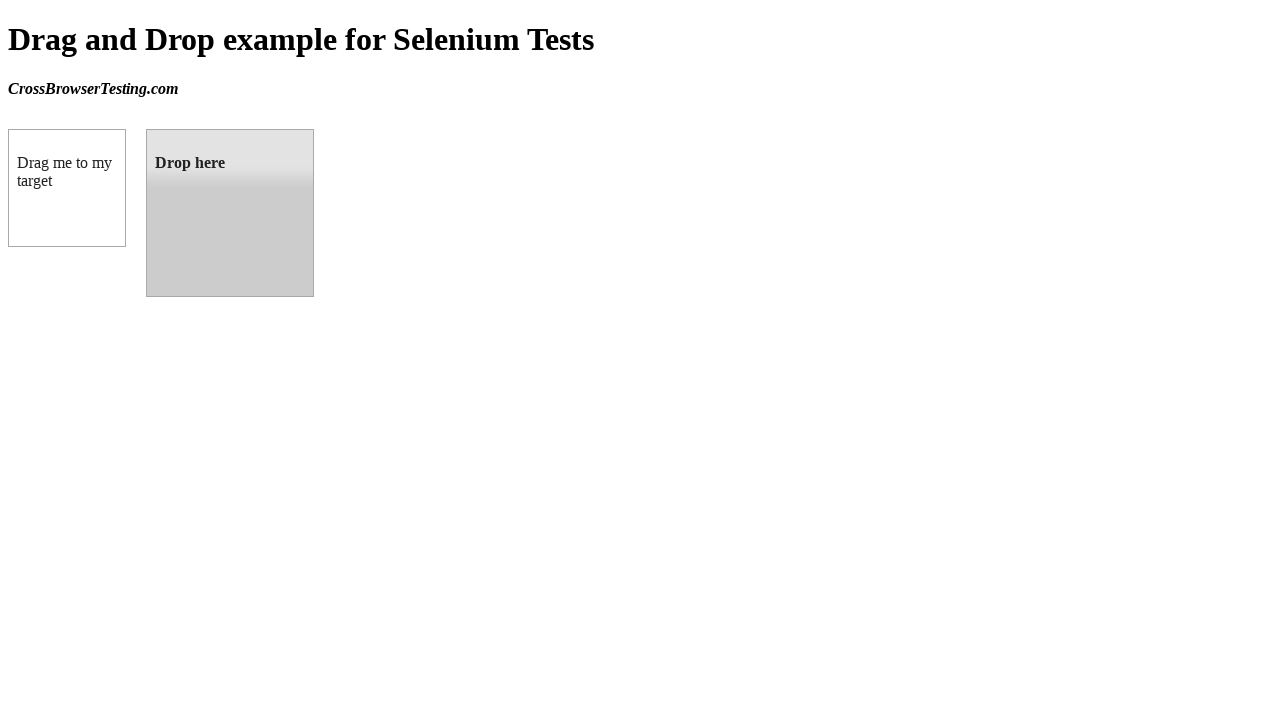

Moved mouse to center of draggable element at (67, 188)
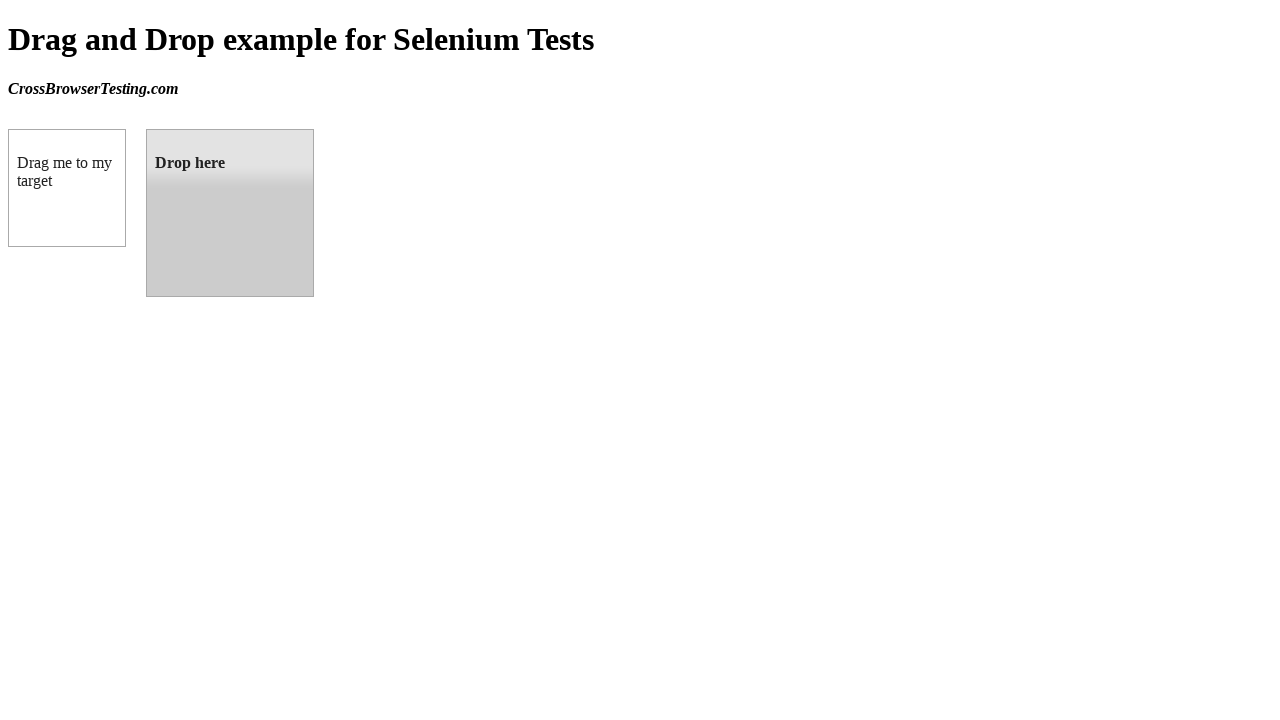

Pressed mouse button down to initiate drag at (67, 188)
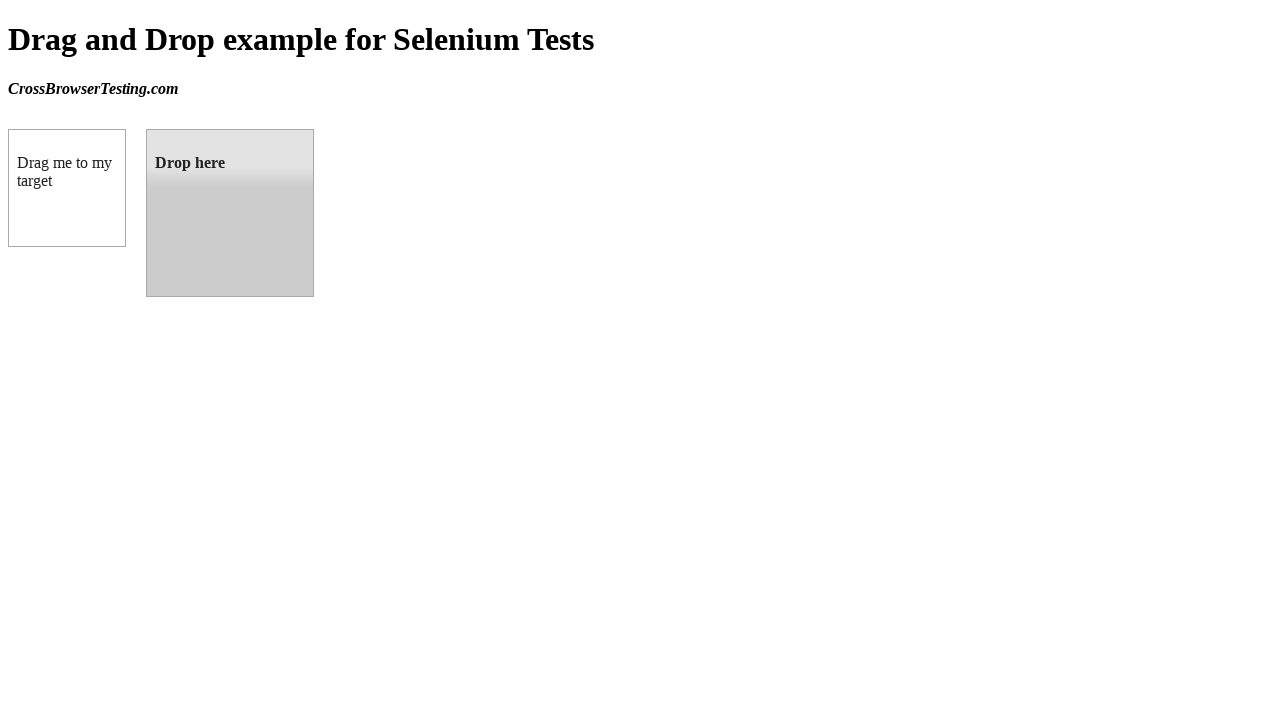

Moved mouse to center of droppable element while holding button at (230, 213)
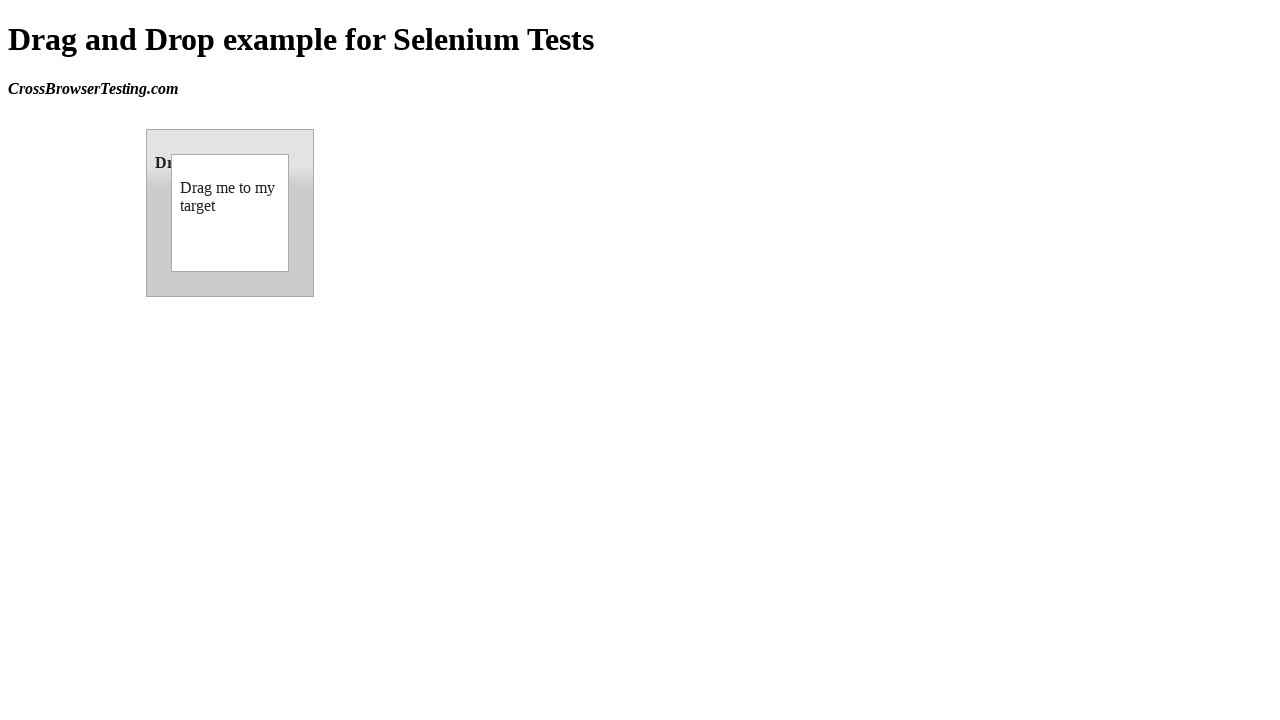

Released mouse button to complete drag-and-drop operation at (230, 213)
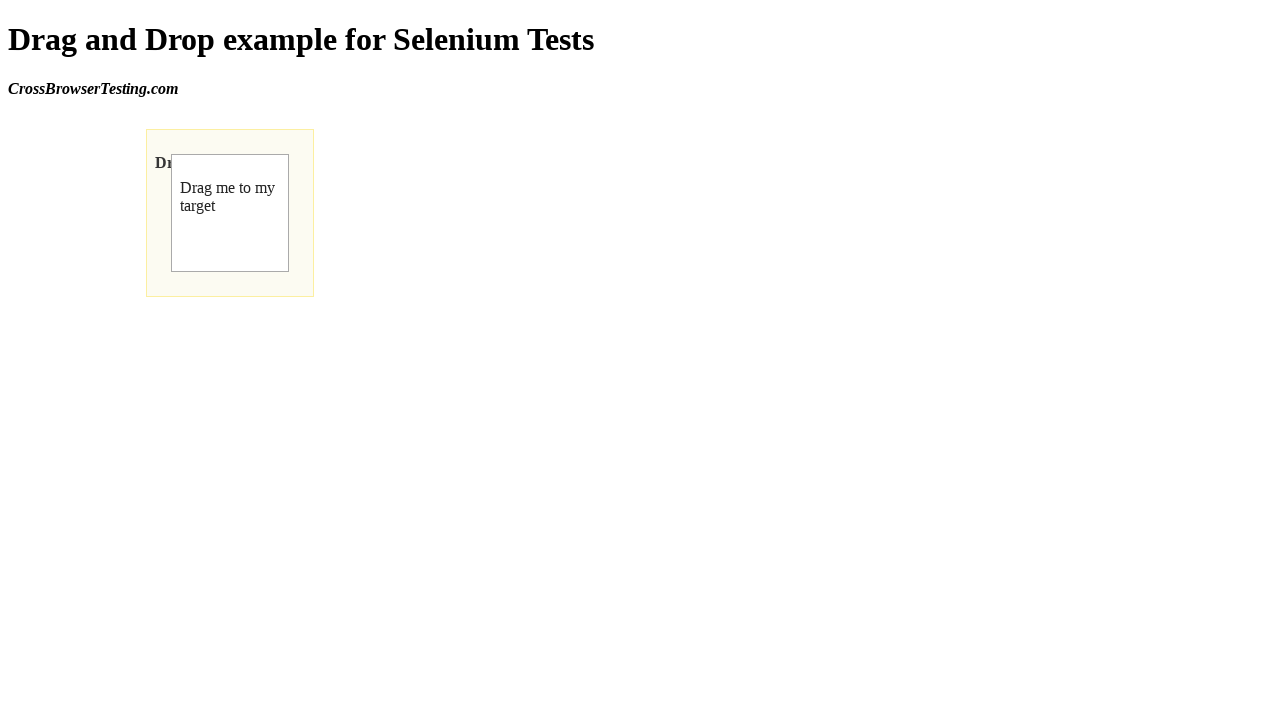

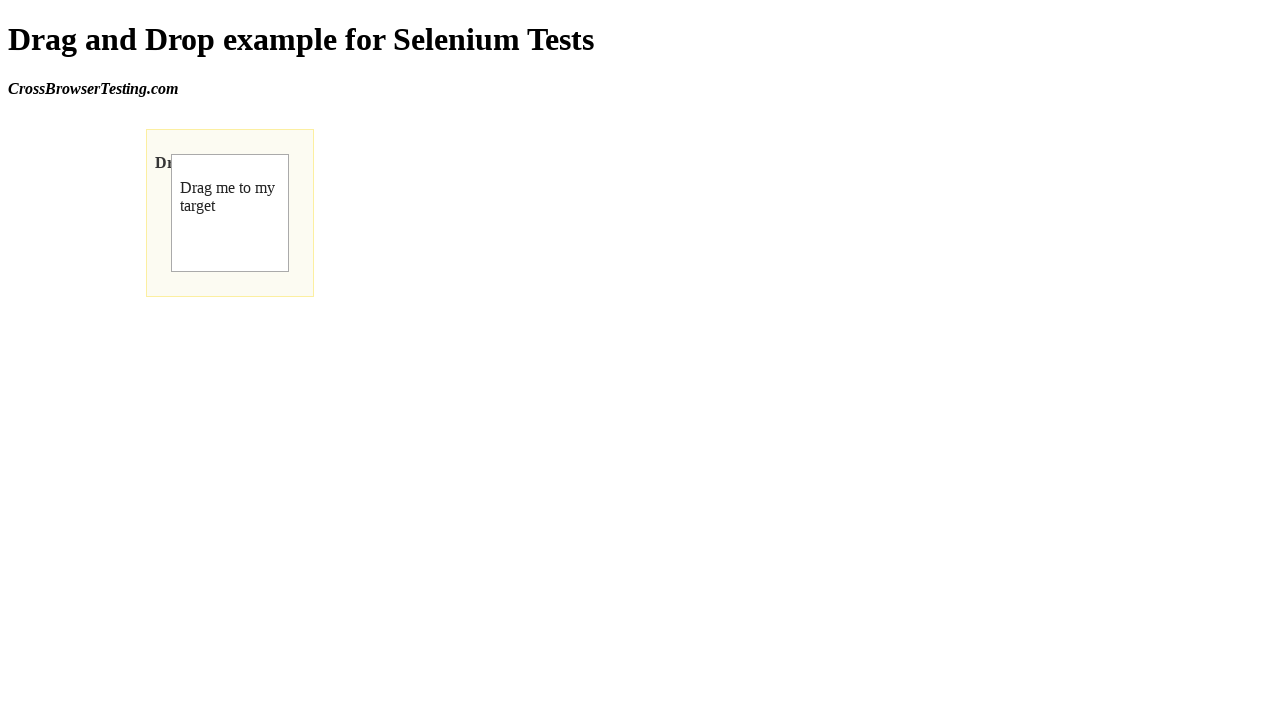